Tests instructions popup by opening it, verifying it exists, and closing it with the checkmark button

Starting URL: https://ghsvensson.github.io/NeonTyper/

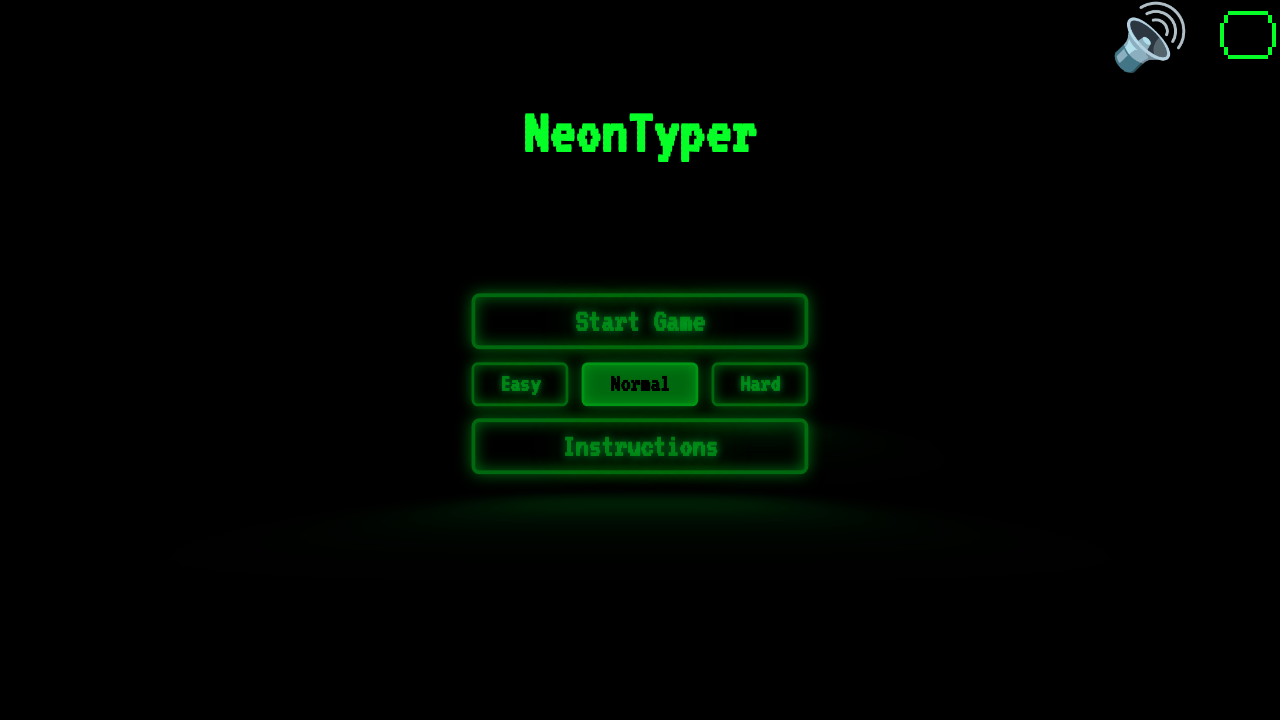

Clicked instructions button to open instructions popup at (640, 447) on #instr-button
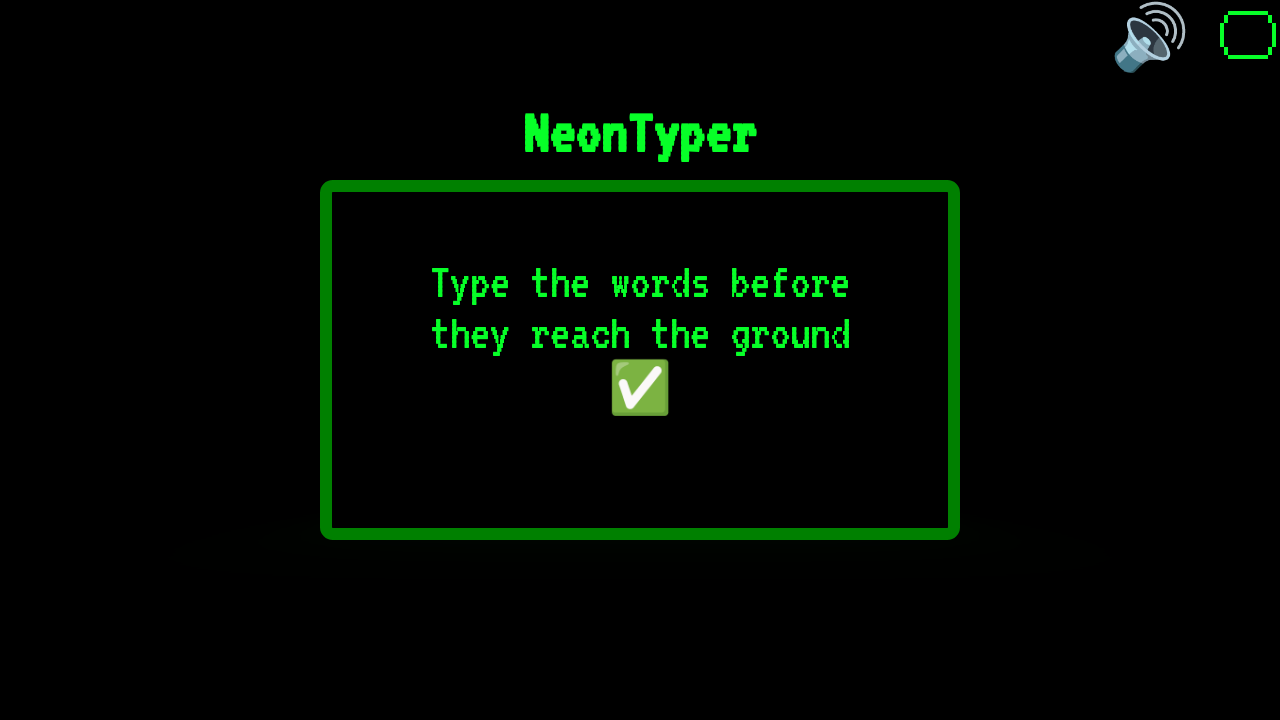

Verified instructions element is visible
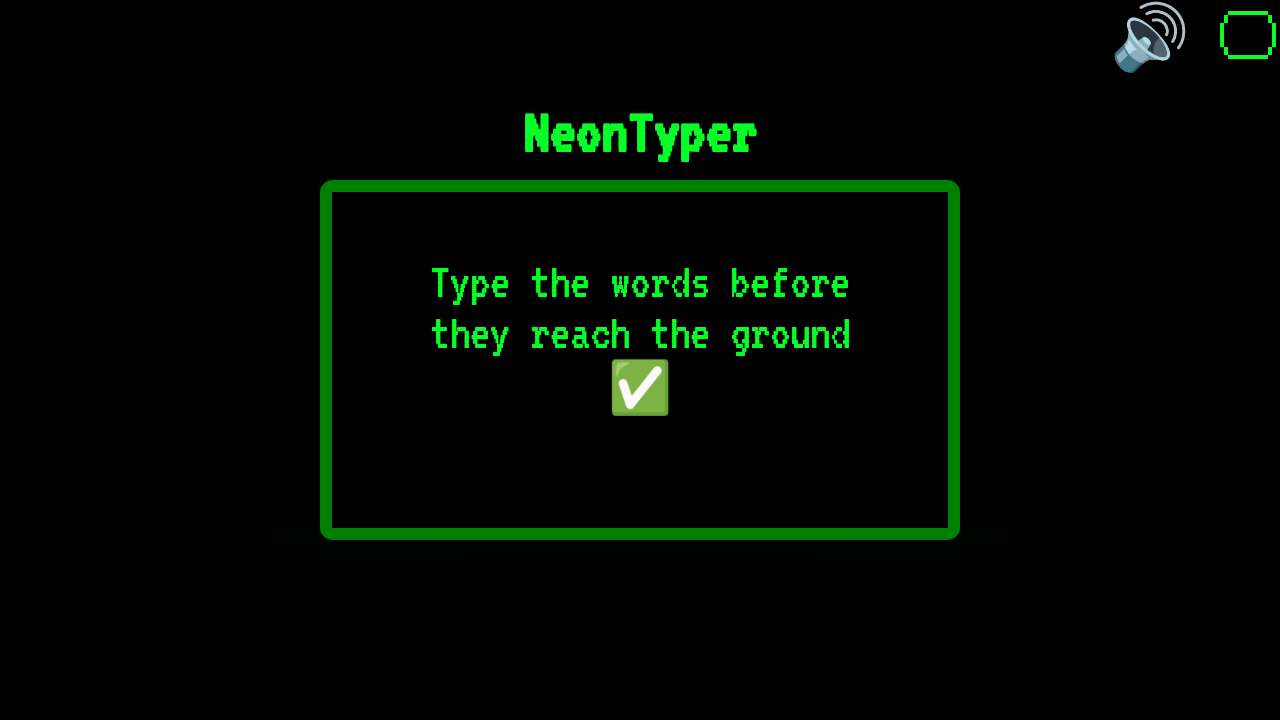

Clicked checkmark button to close instructions popup at (640, 388) on #checkmark-button
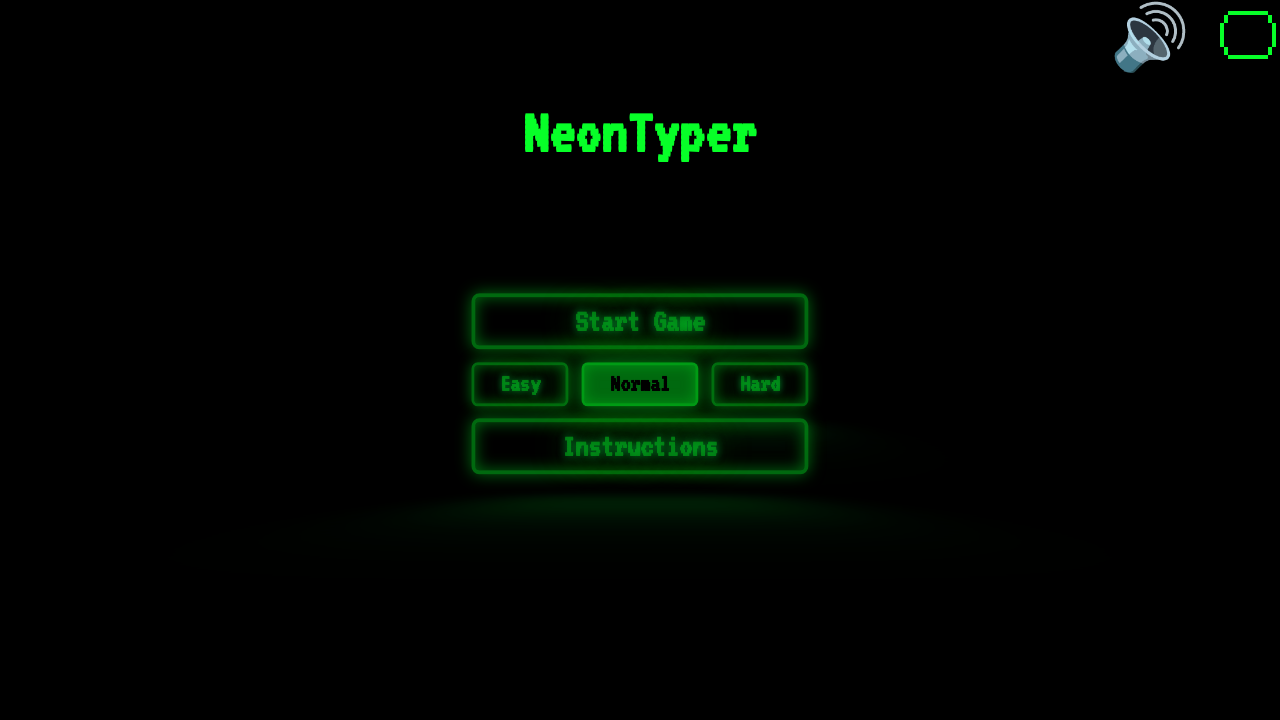

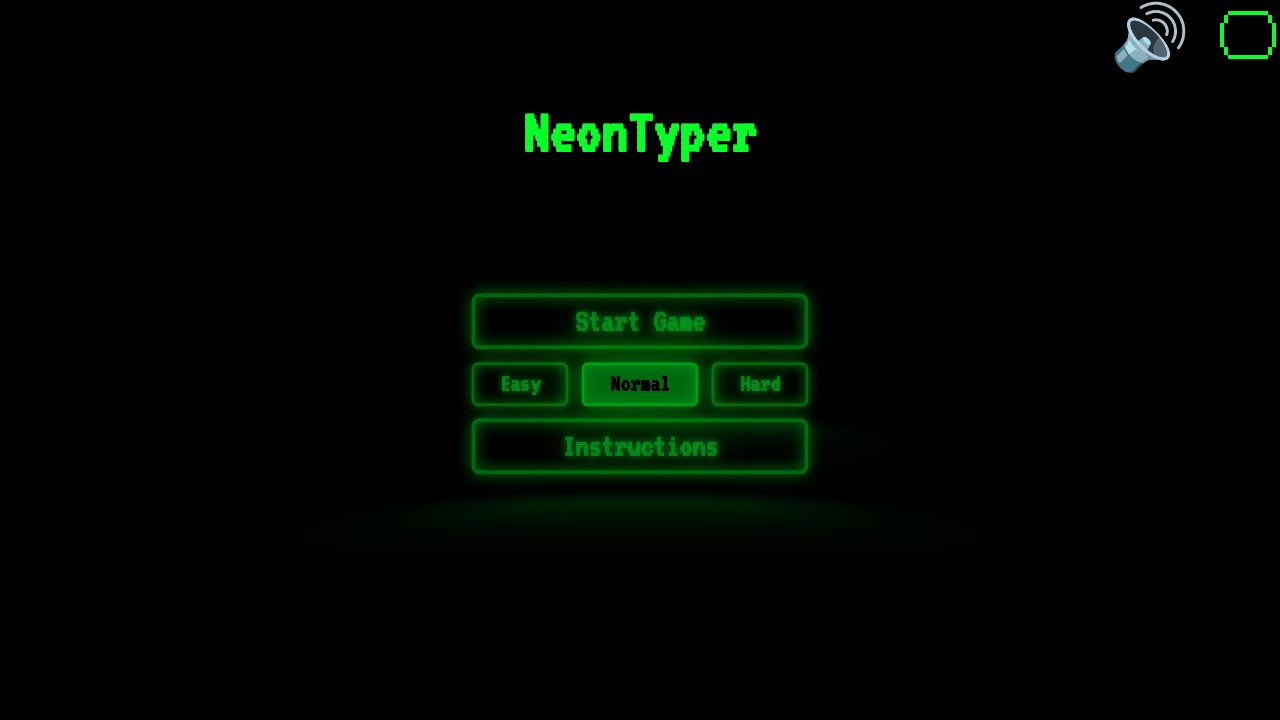